Tests page load delay by clicking 'Load Delay' link and waiting for the page with a delayed button to load

Starting URL: http://uitestingplayground.com/

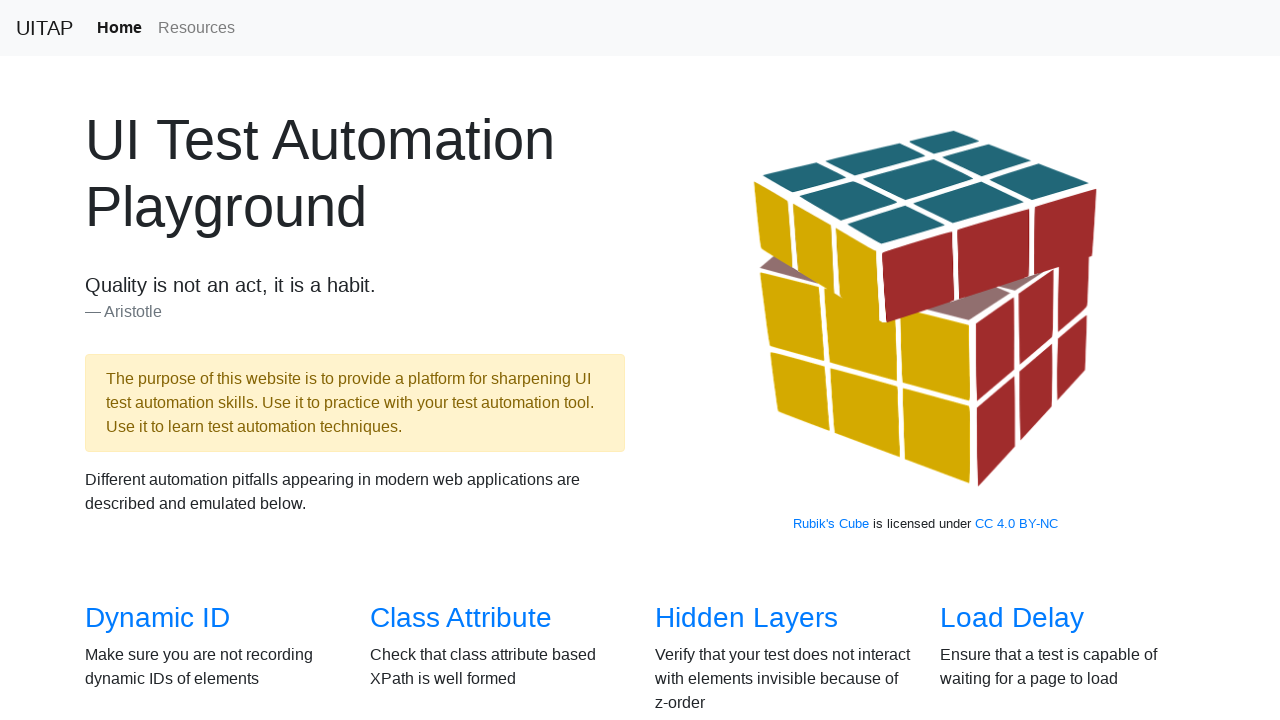

Clicked 'Load Delay' link at (1012, 618) on text=Load Delay
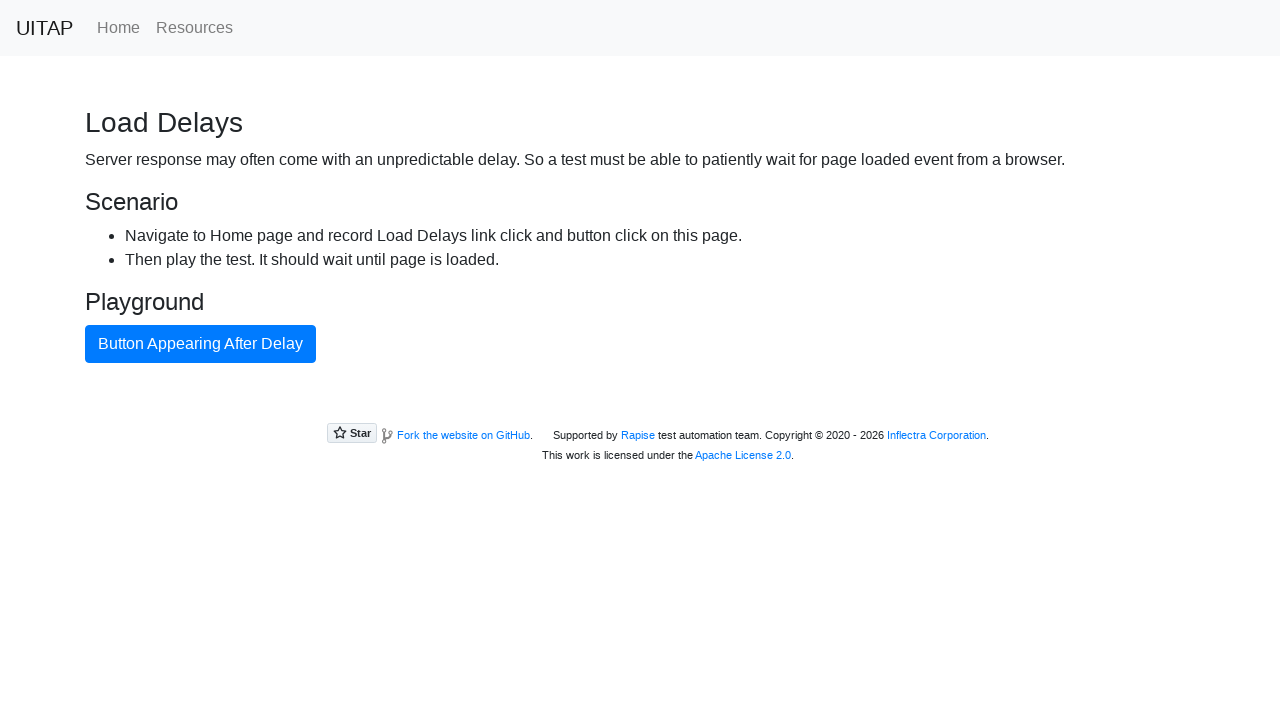

Waited for button to become visible after page load delay
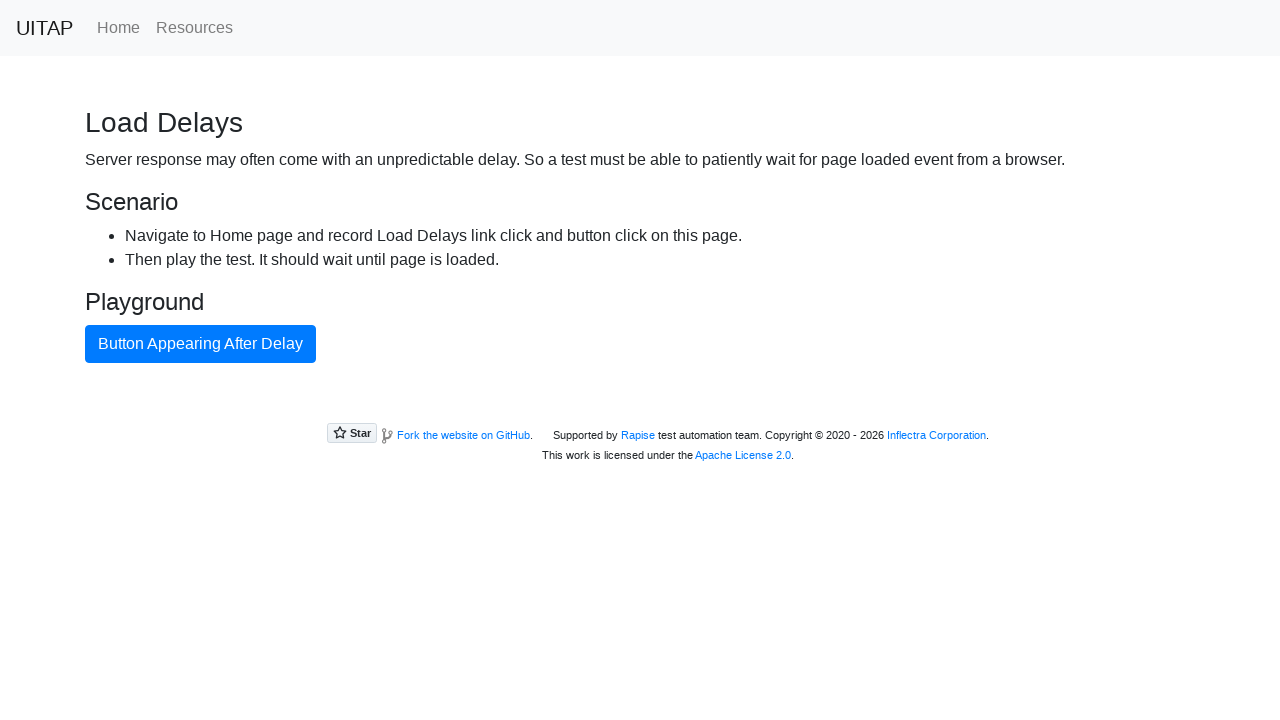

Verified URL is 'http://uitestingplayground.com/loaddelay'
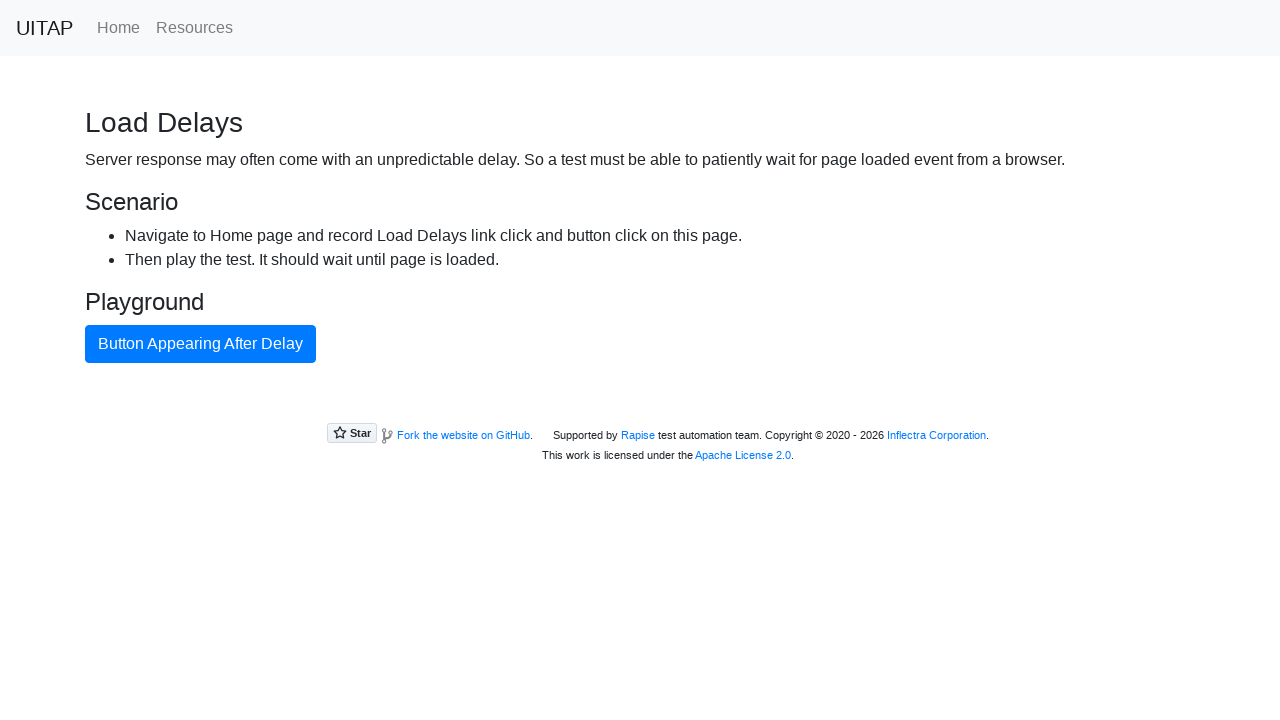

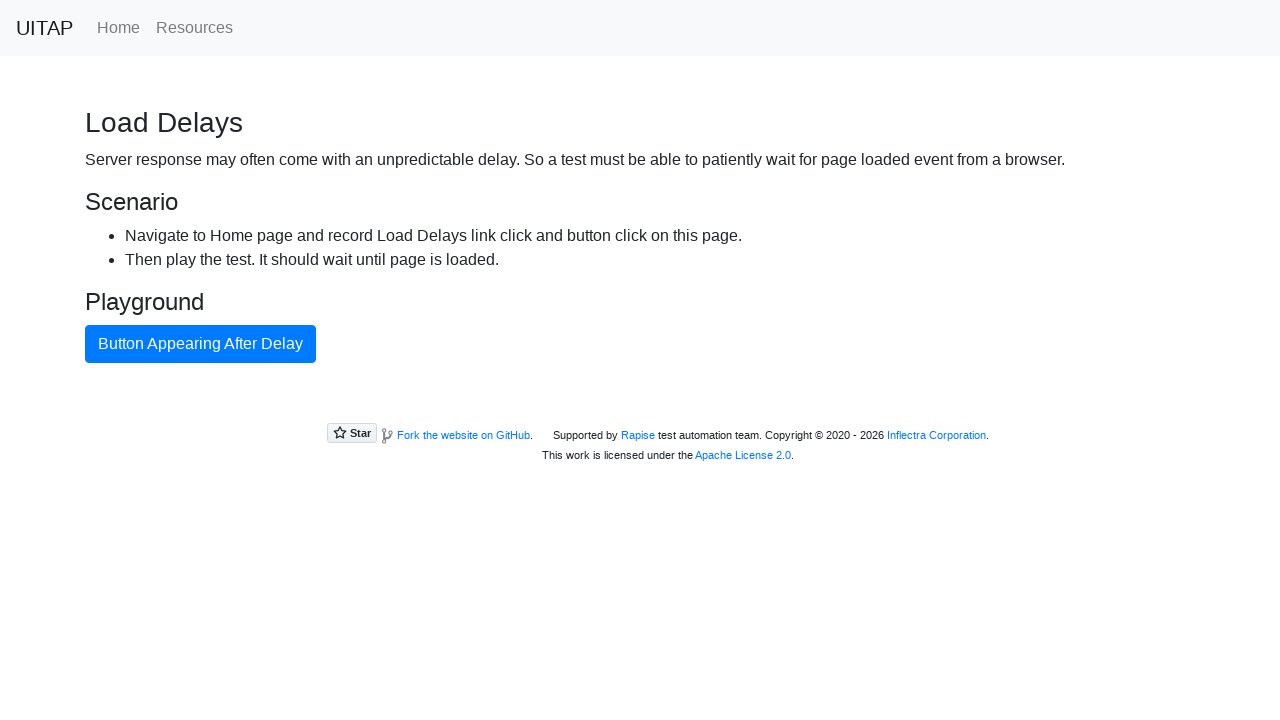